Tests working with multiple browser windows by clicking a link that opens a new window, then switching between the original and new windows to verify correct window focus based on page title.

Starting URL: http://the-internet.herokuapp.com/windows

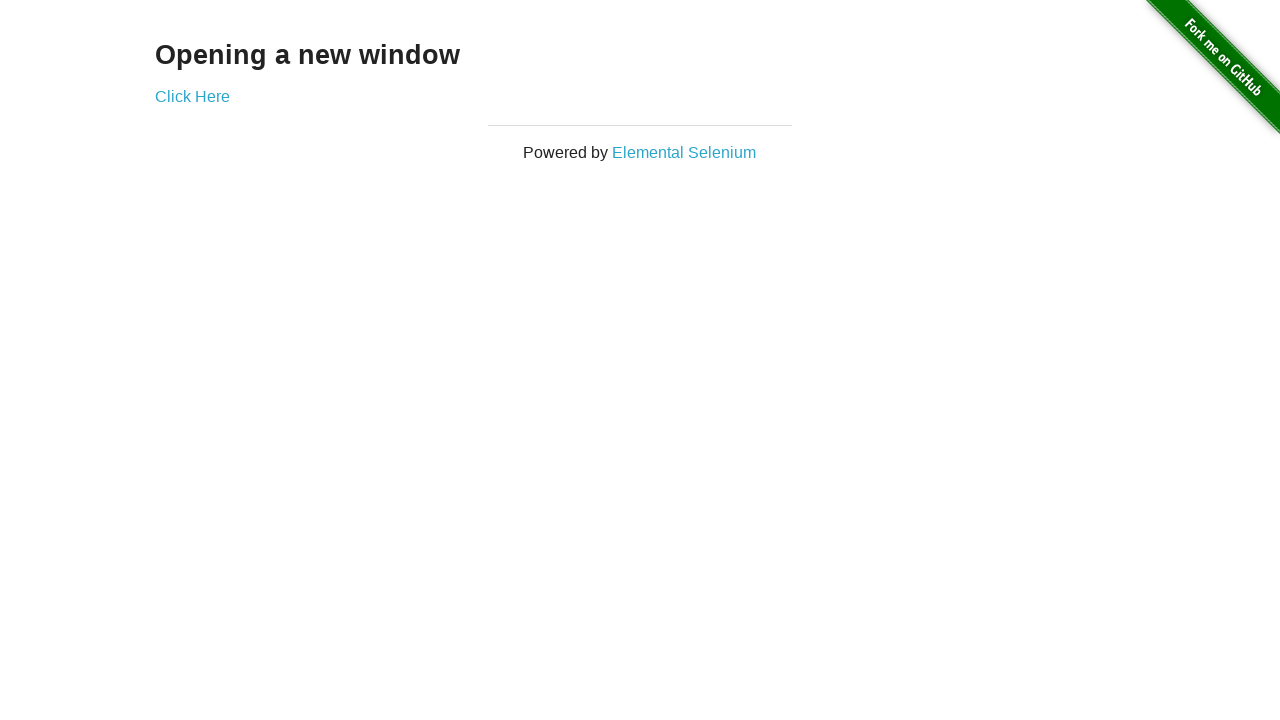

Clicked link to open new window at (192, 96) on .example a
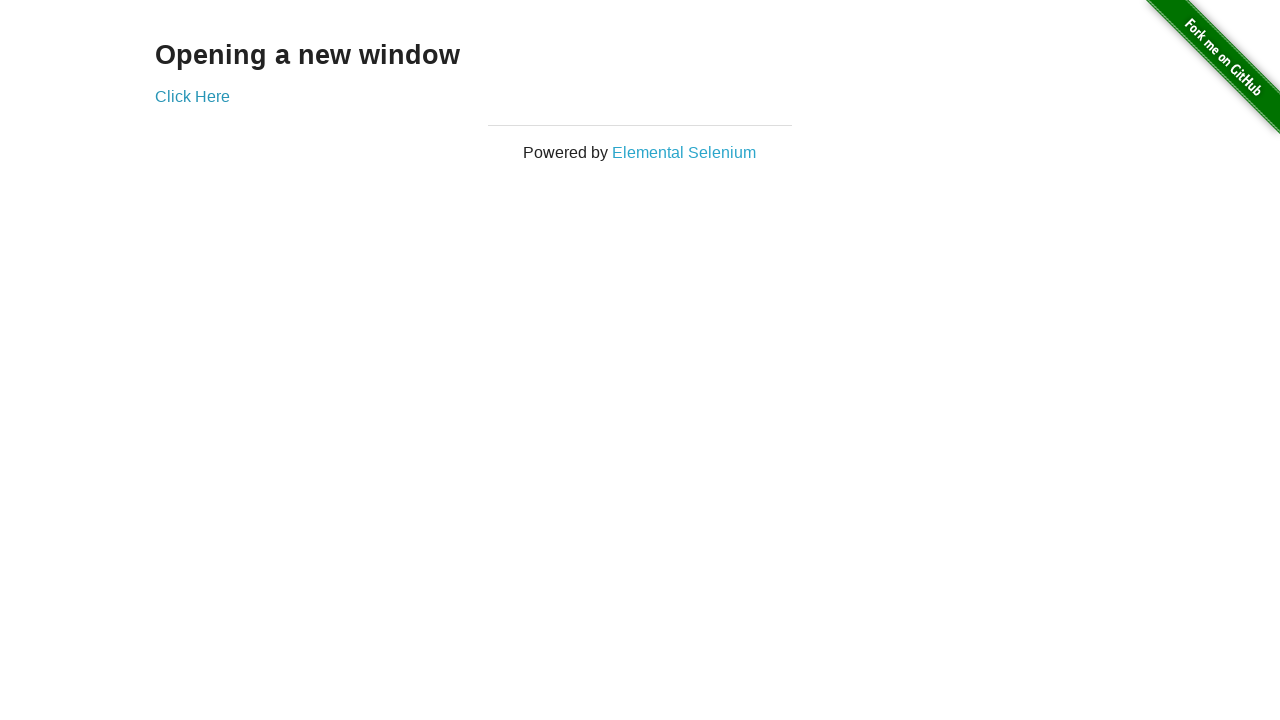

Verified original window title is not 'New Window'
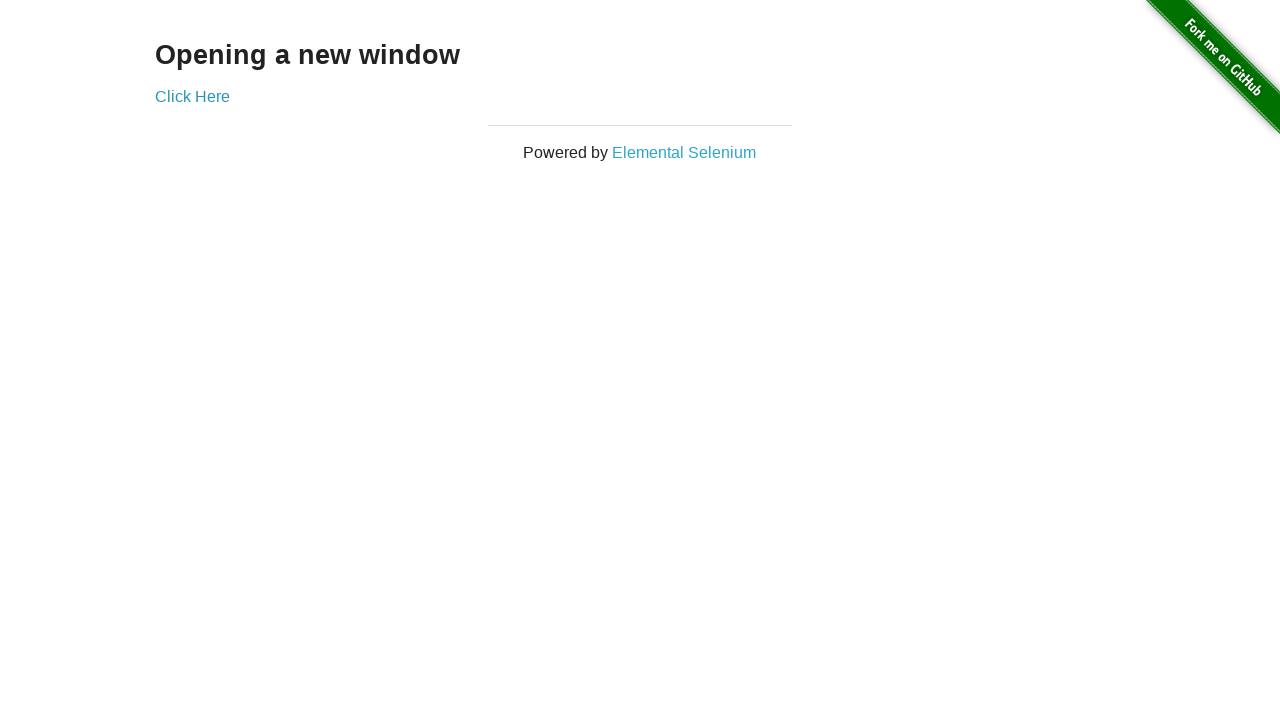

Waited for new window to fully load
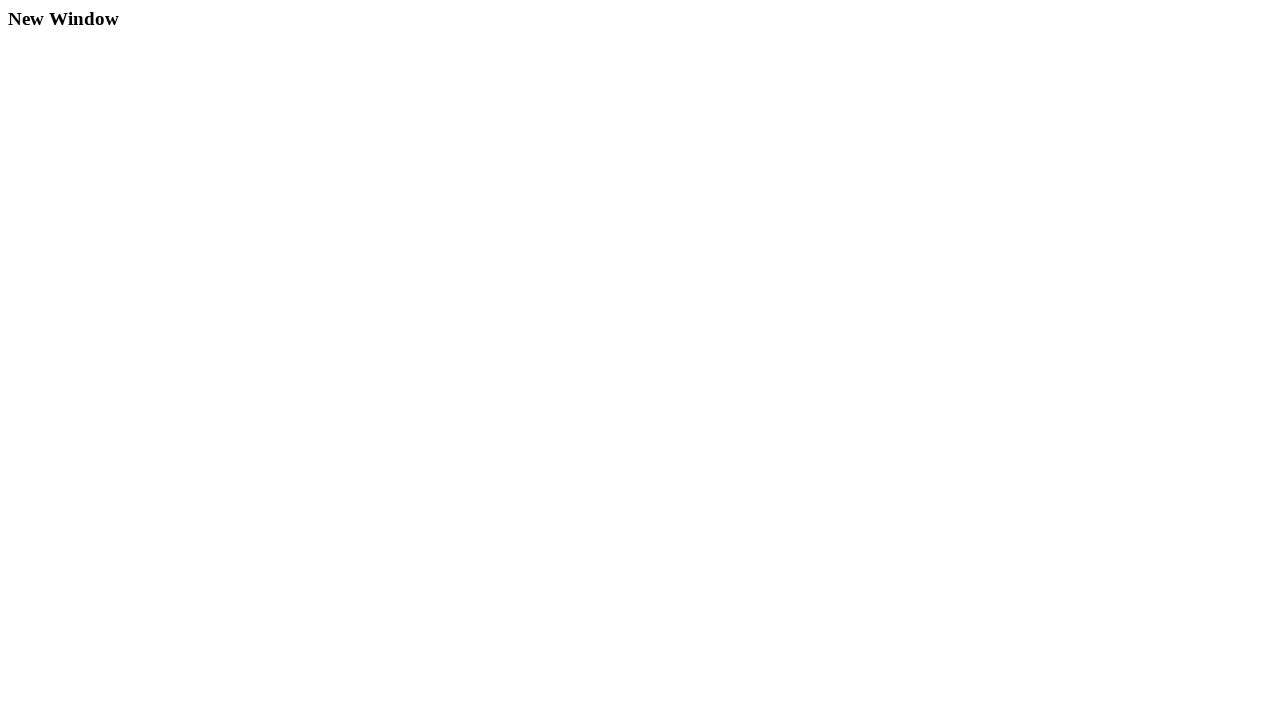

Verified new window title is 'New Window'
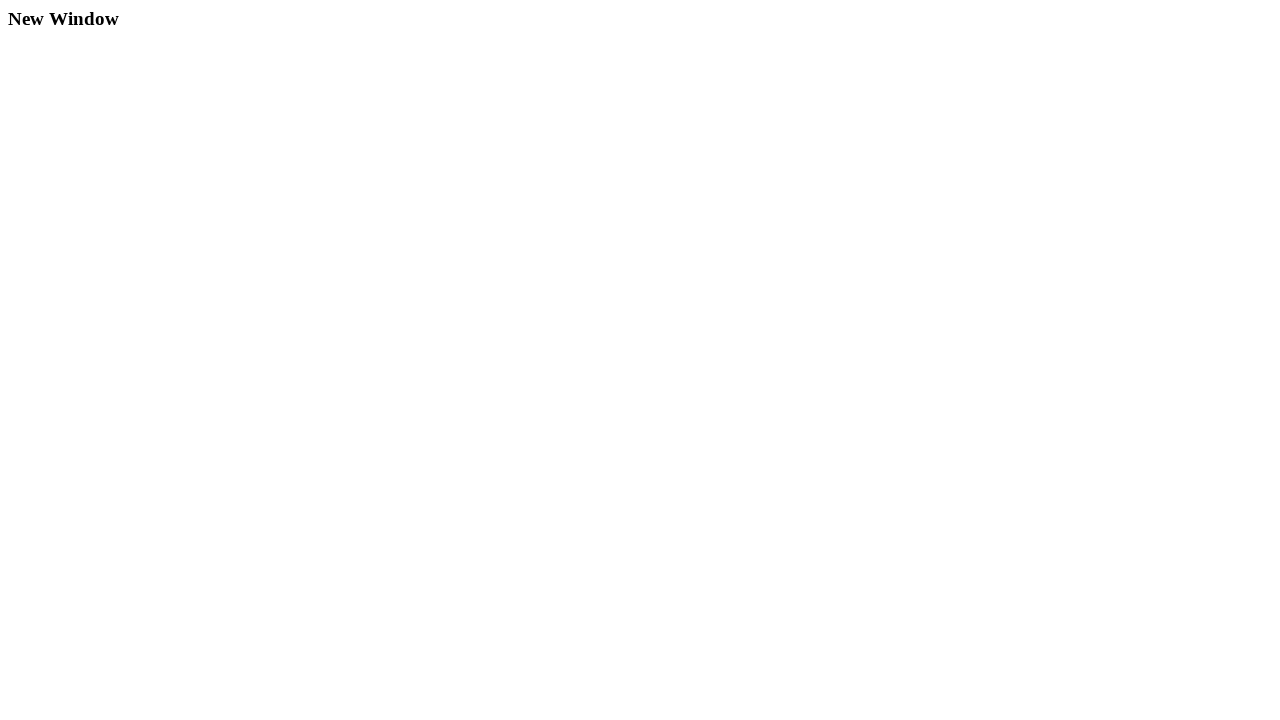

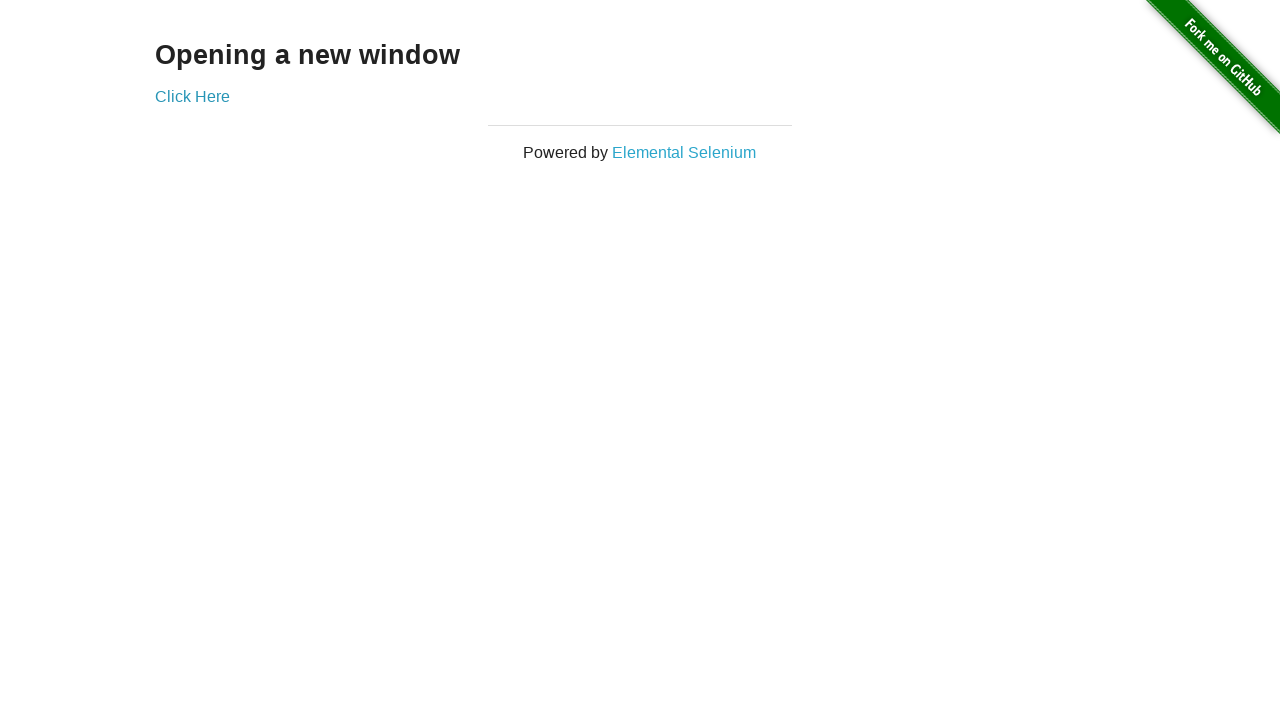